Navigates to SuperMicro BMC support page and searches for a motherboard model using the DataTables search input

Starting URL: https://www.supermicro.com/support/resources/bios_ipmi.php?type=BMC

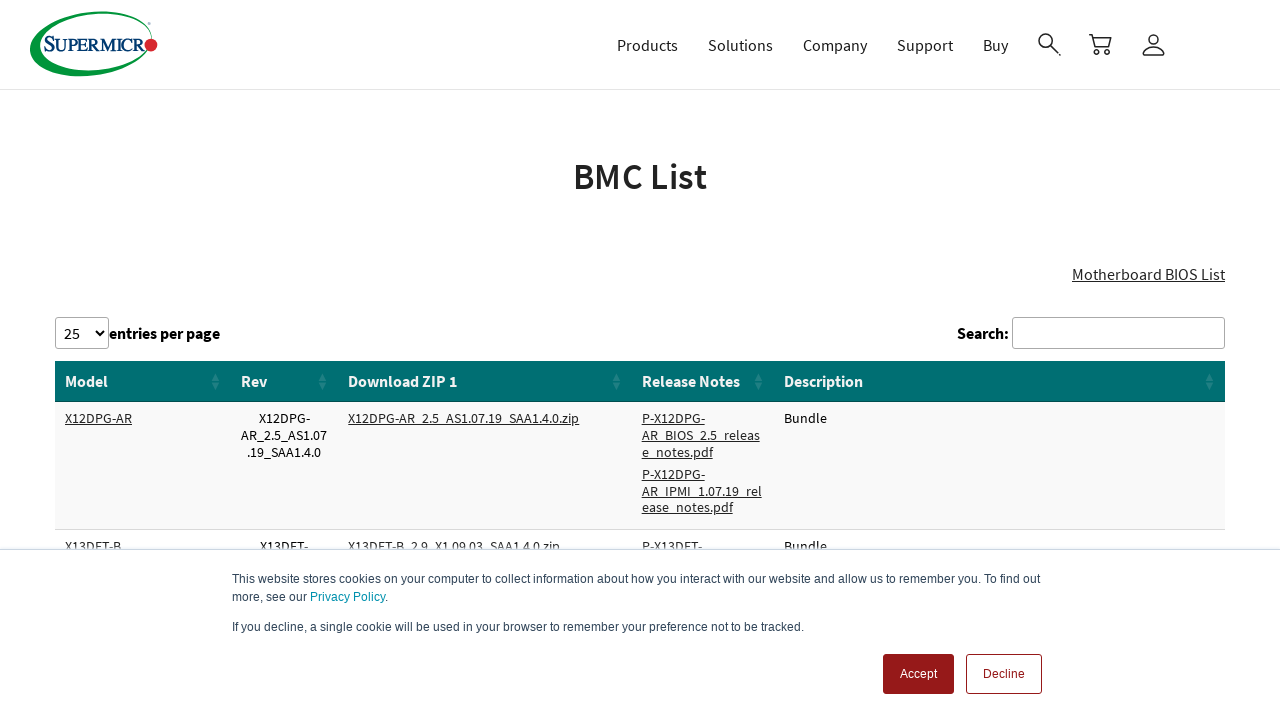

Navigated to SuperMicro BMC support page
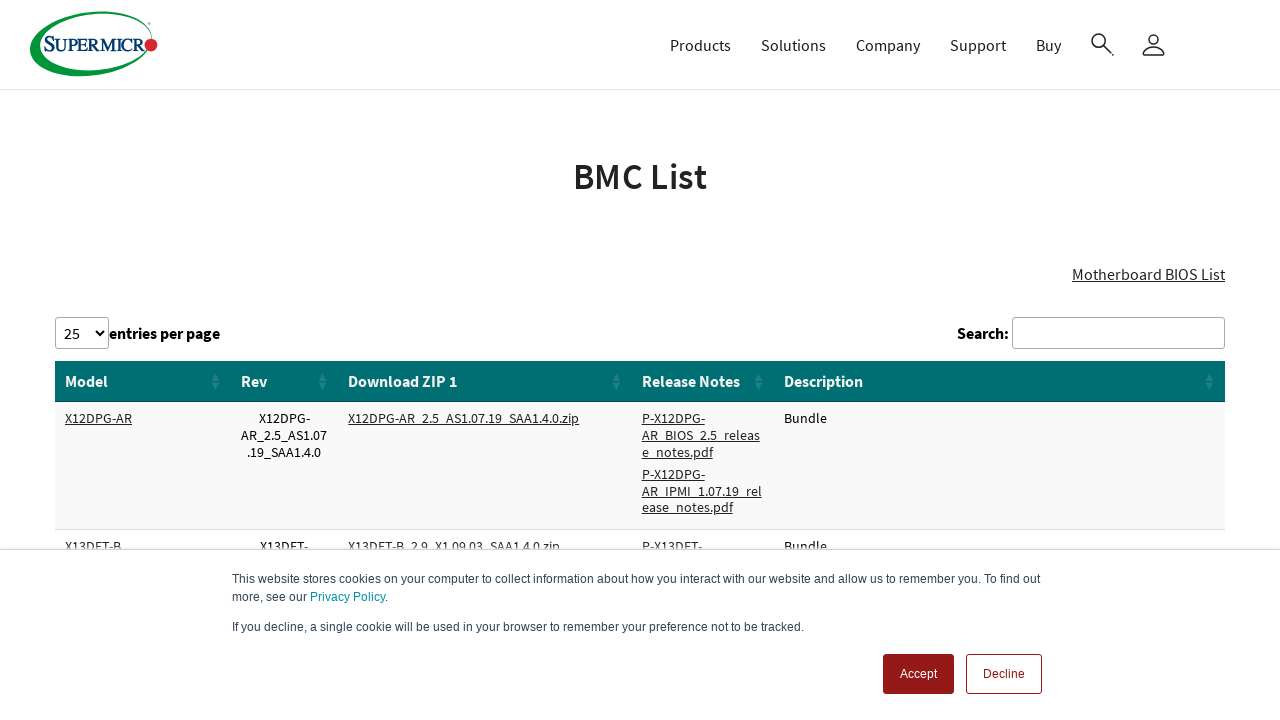

Filled DataTables search input with motherboard model 'X11SCL-F' on input[type="search"][aria-controls="DataTables_Table_0"]
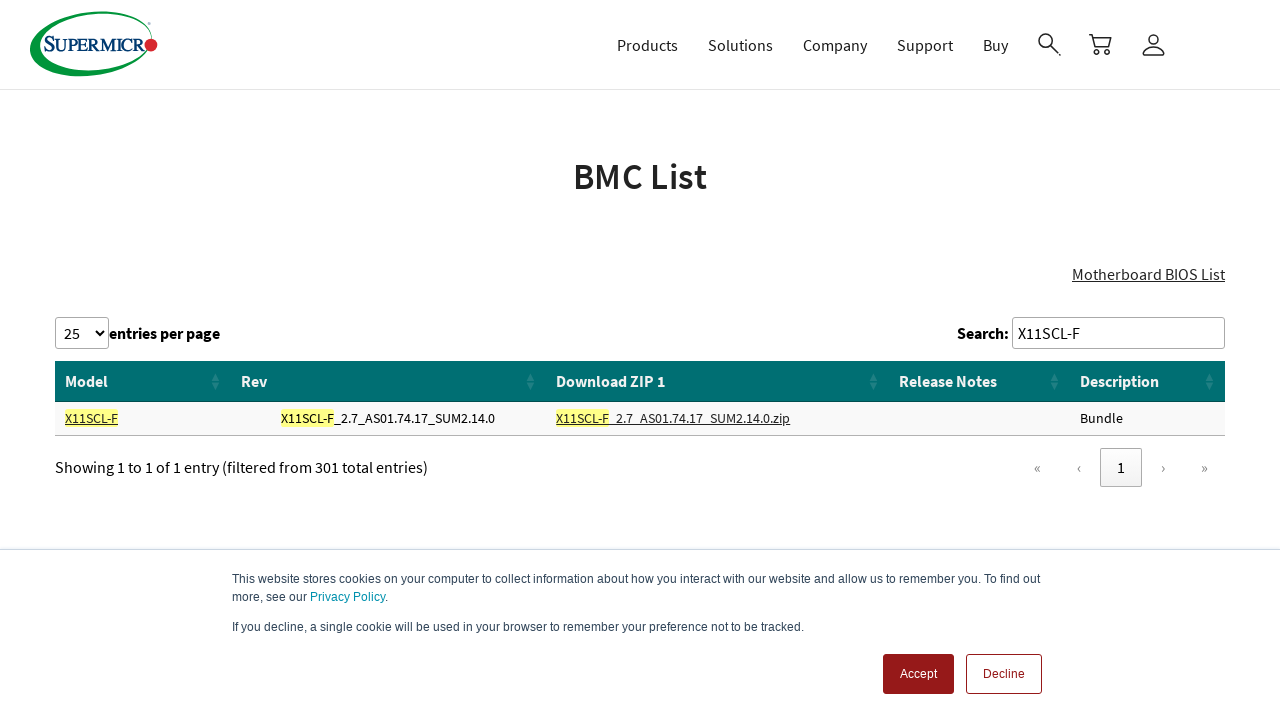

Table filtered and download links loaded for X11SCL-F motherboard
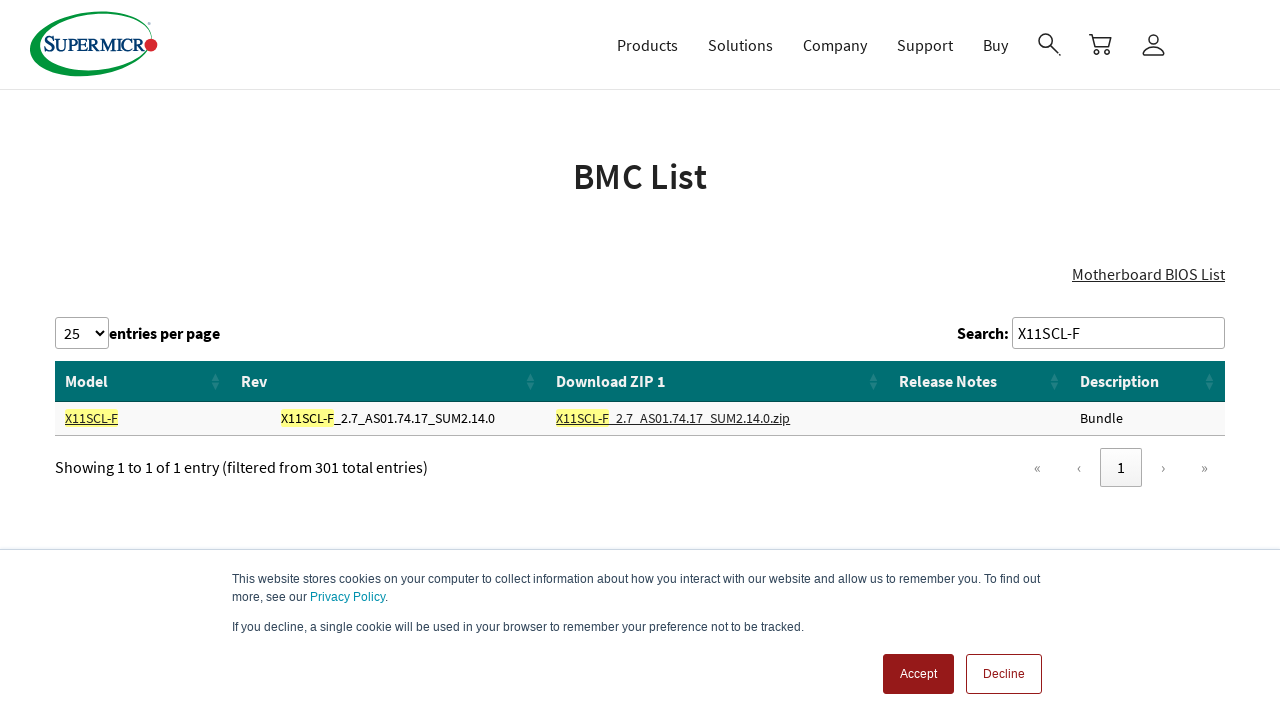

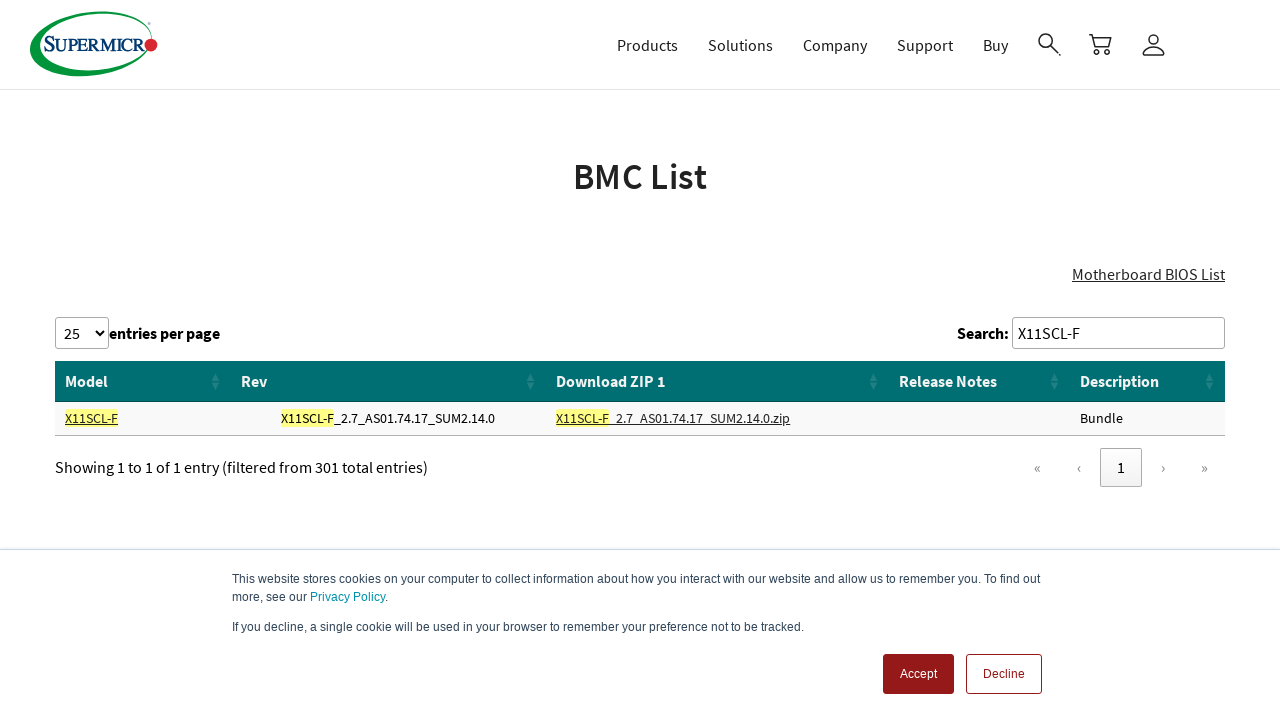